Navigates to a job board application, finds a specific heading element with text "Quia quis non", and clicks on the first h2 element on the page

Starting URL: https://alchemy.hguy.co/jobs/

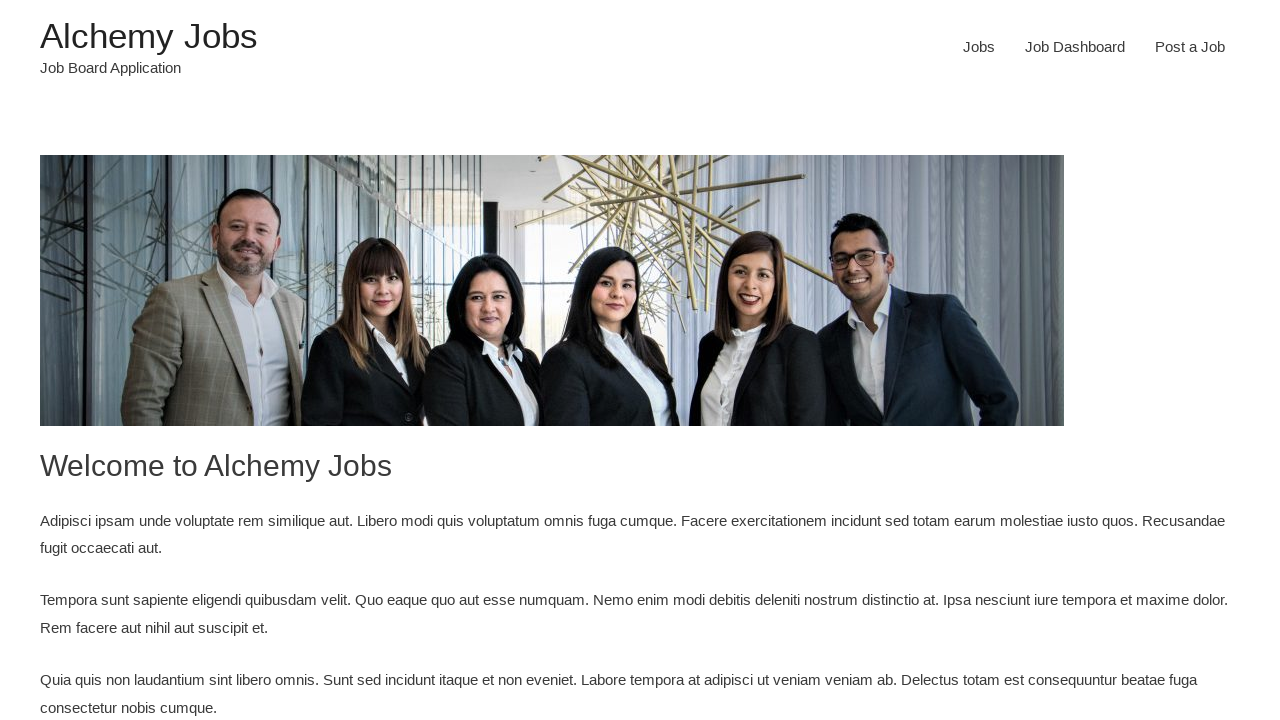

Navigated to job board application at https://alchemy.hguy.co/jobs/
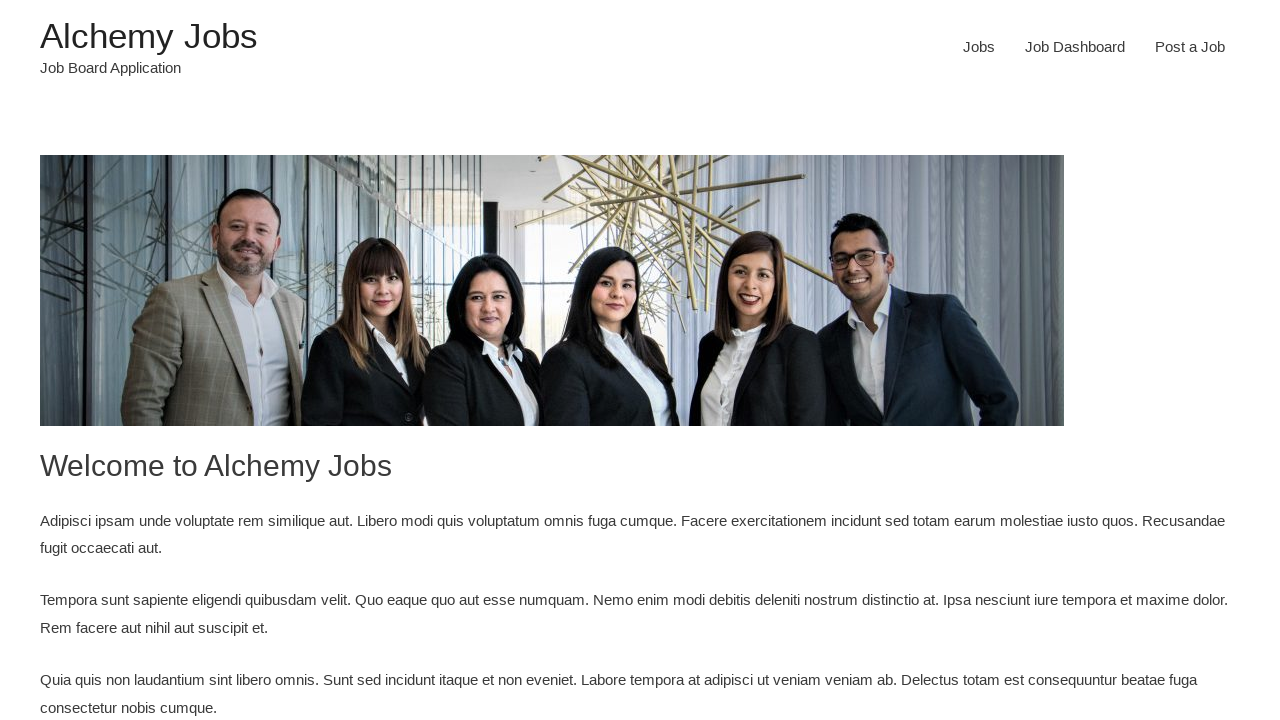

Located heading element with text 'Quia quis non'
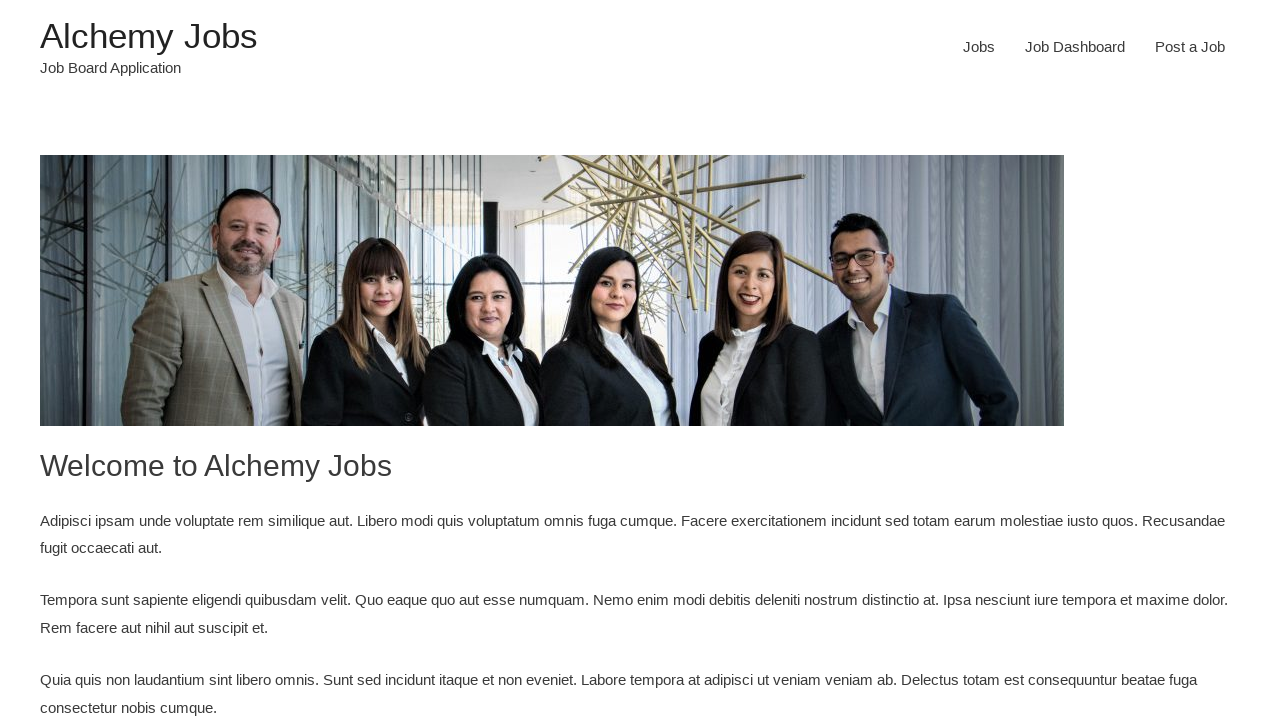

Retrieved and printed heading text content
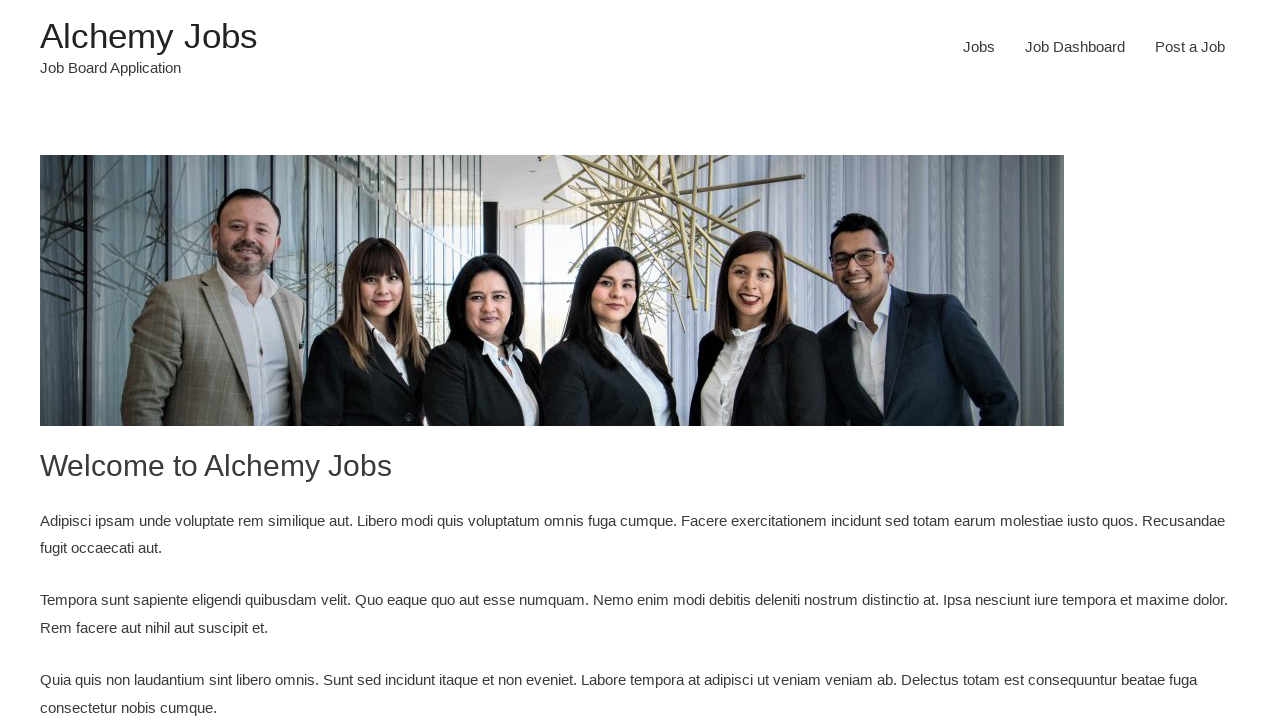

Clicked on the first h2 element on the page at (640, 405) on h2
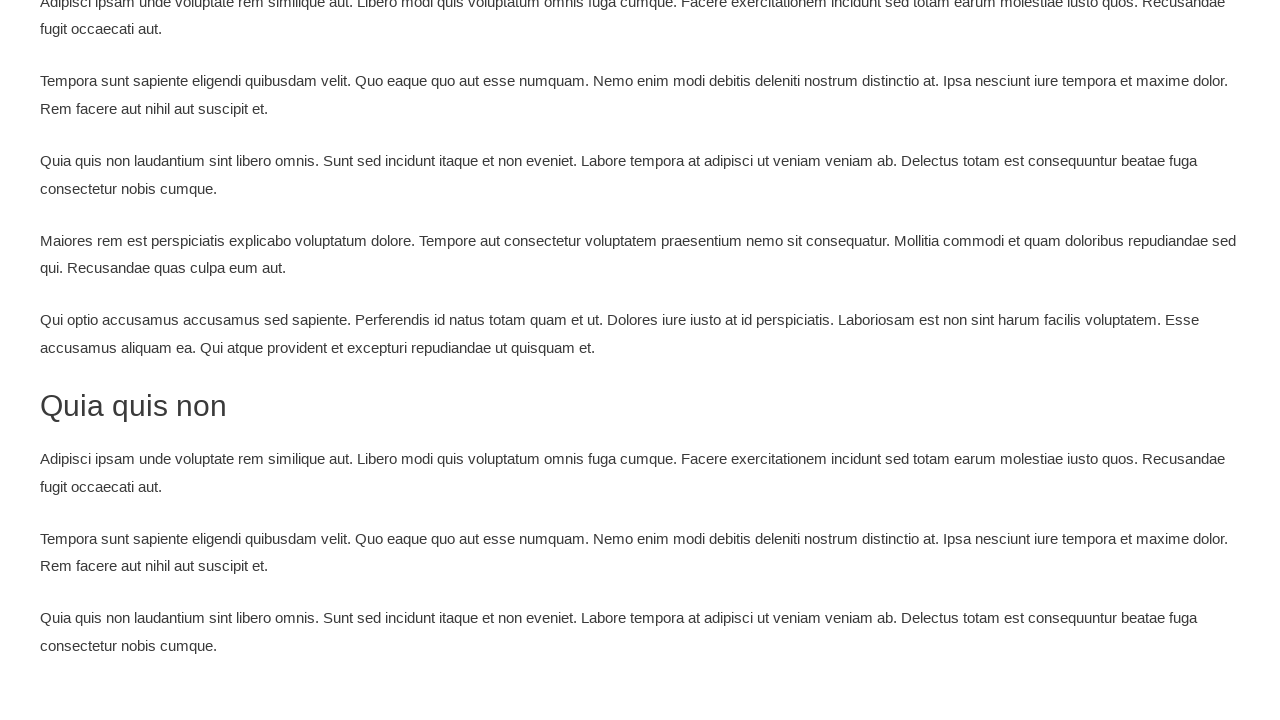

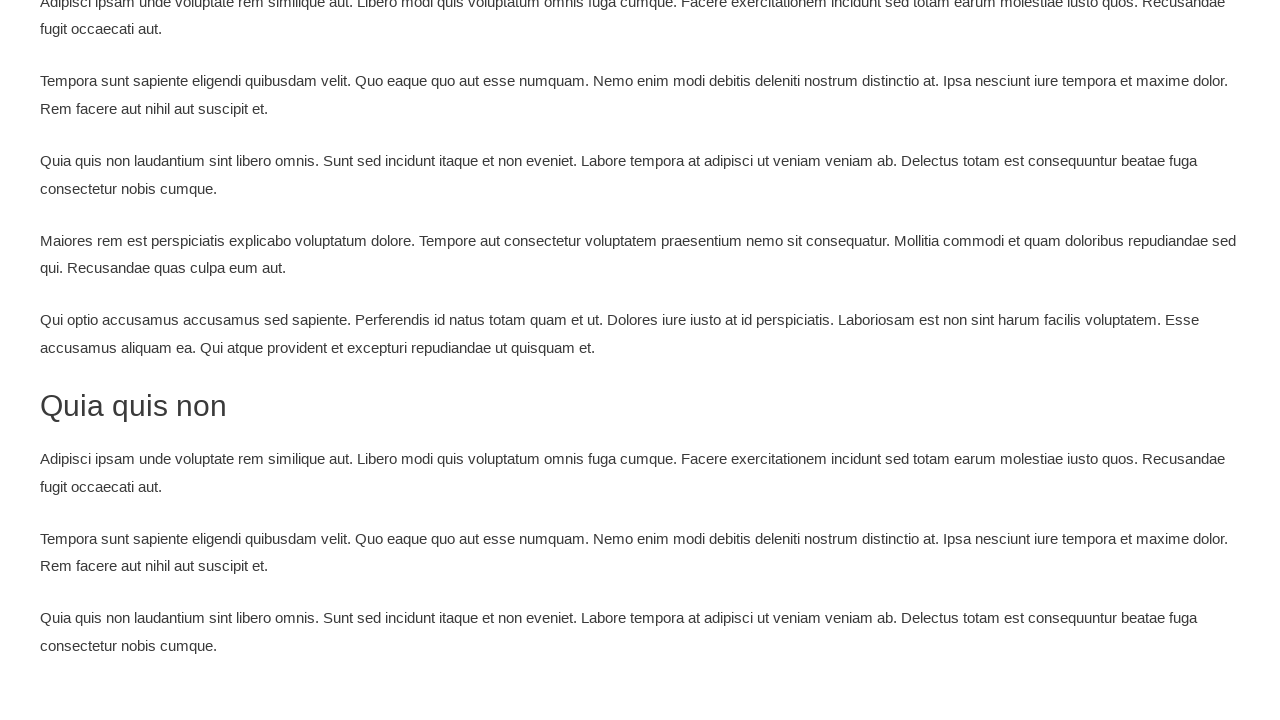